Tests form validation with empty Zip code field by submitting a form with all fields filled except Zip code and verifying validation states

Starting URL: https://bonigarcia.dev/selenium-webdriver-java/data-types.html

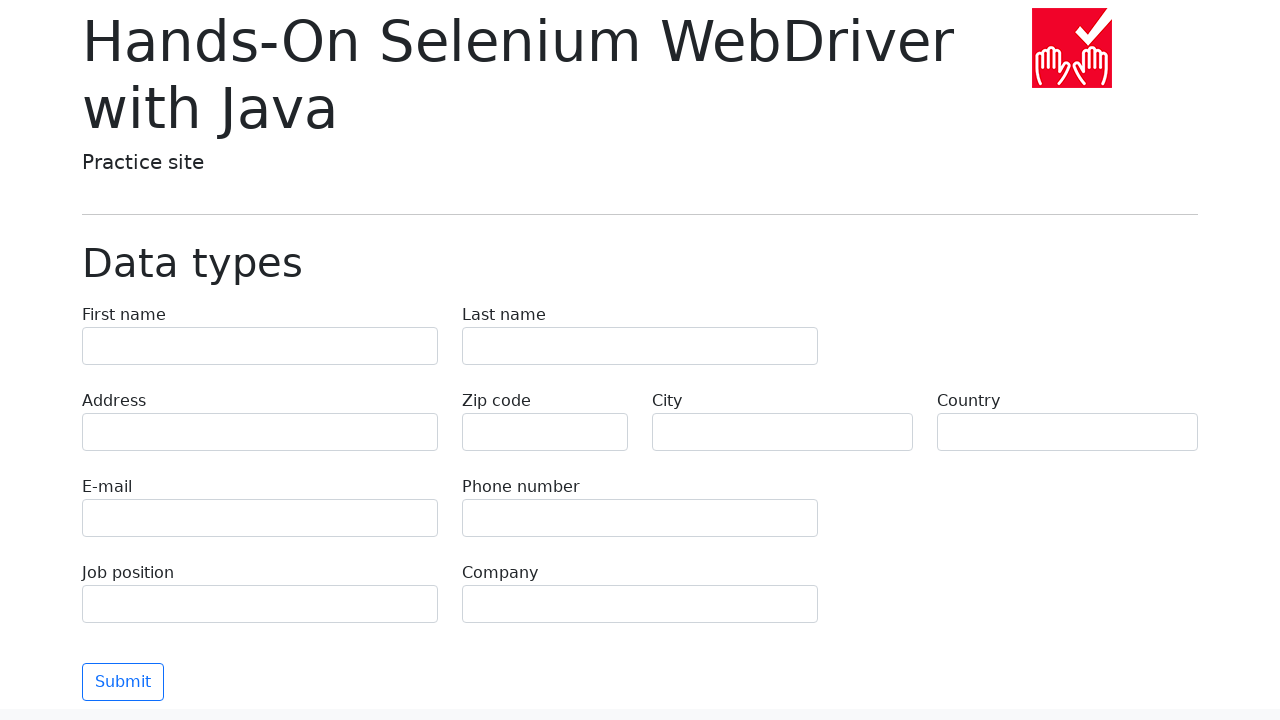

Filled first name field with 'Иван' on input[name='first-name']
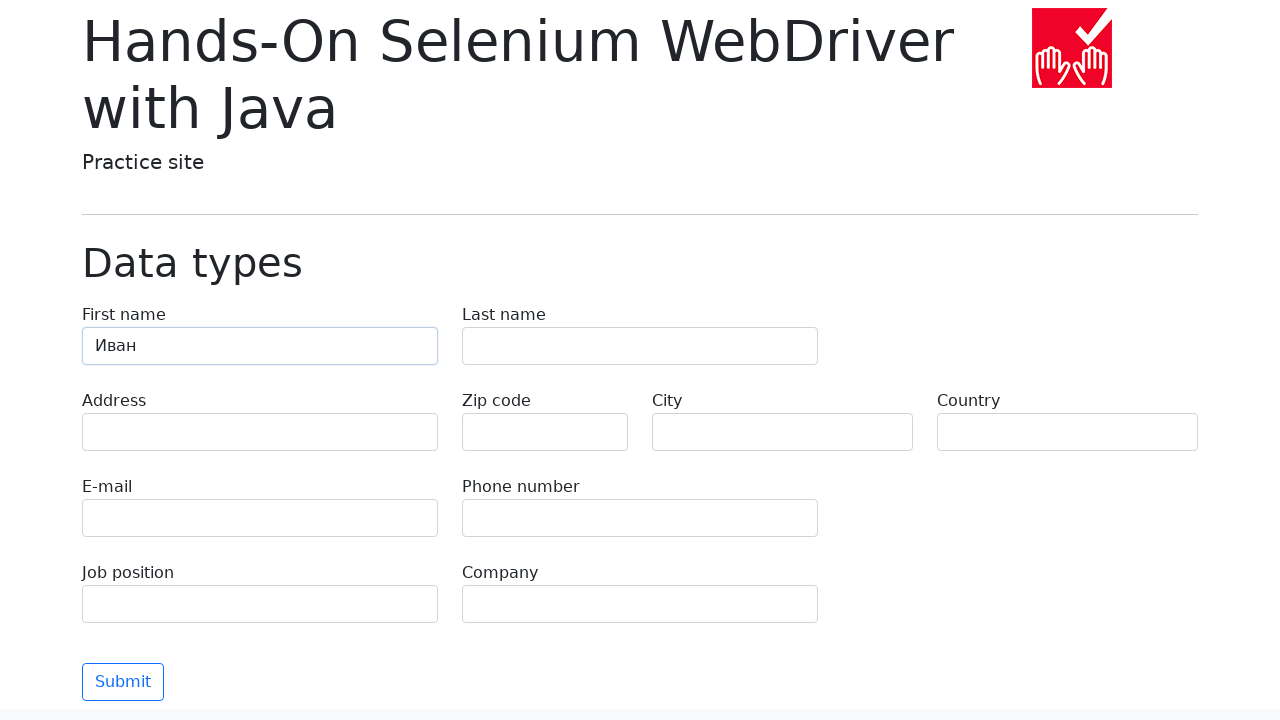

Filled last name field with 'Петров' on input[name='last-name']
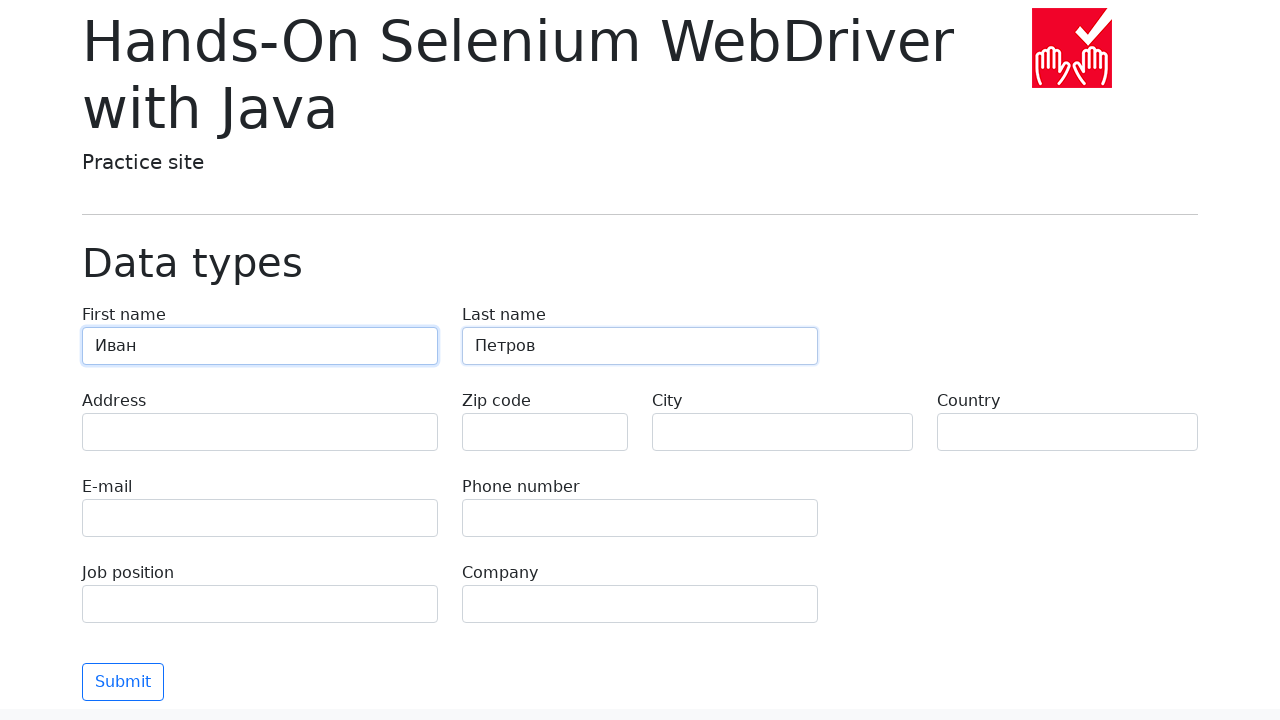

Filled address field with 'Ленина, 55-3' on input[name='address']
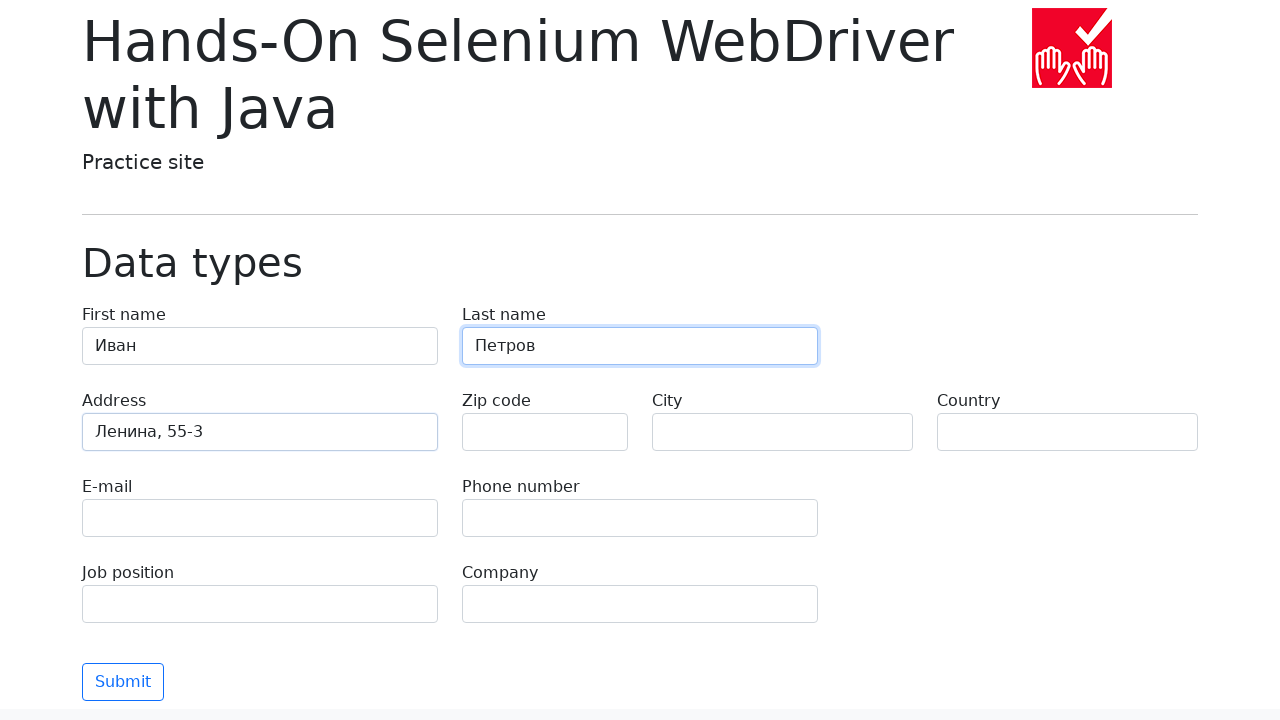

Filled email field with 'test@skypro.com' on input[name='e-mail']
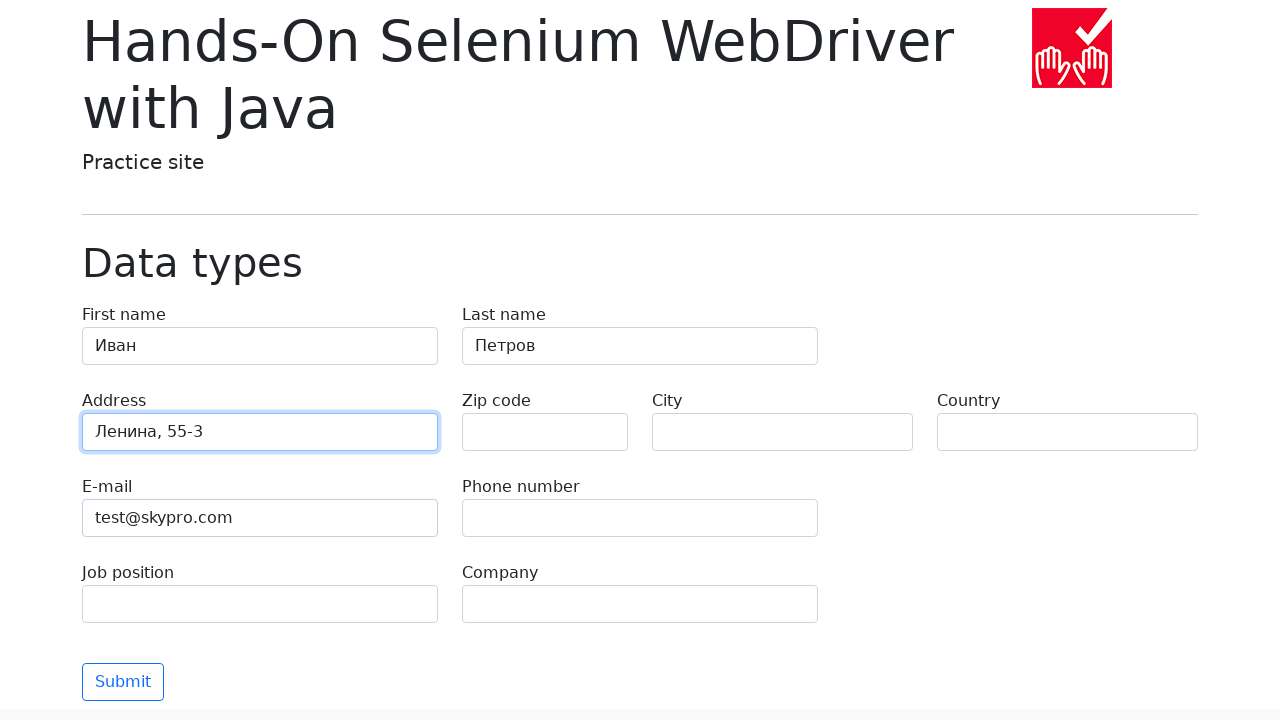

Filled phone field with '+7985899998787' on input[name='phone']
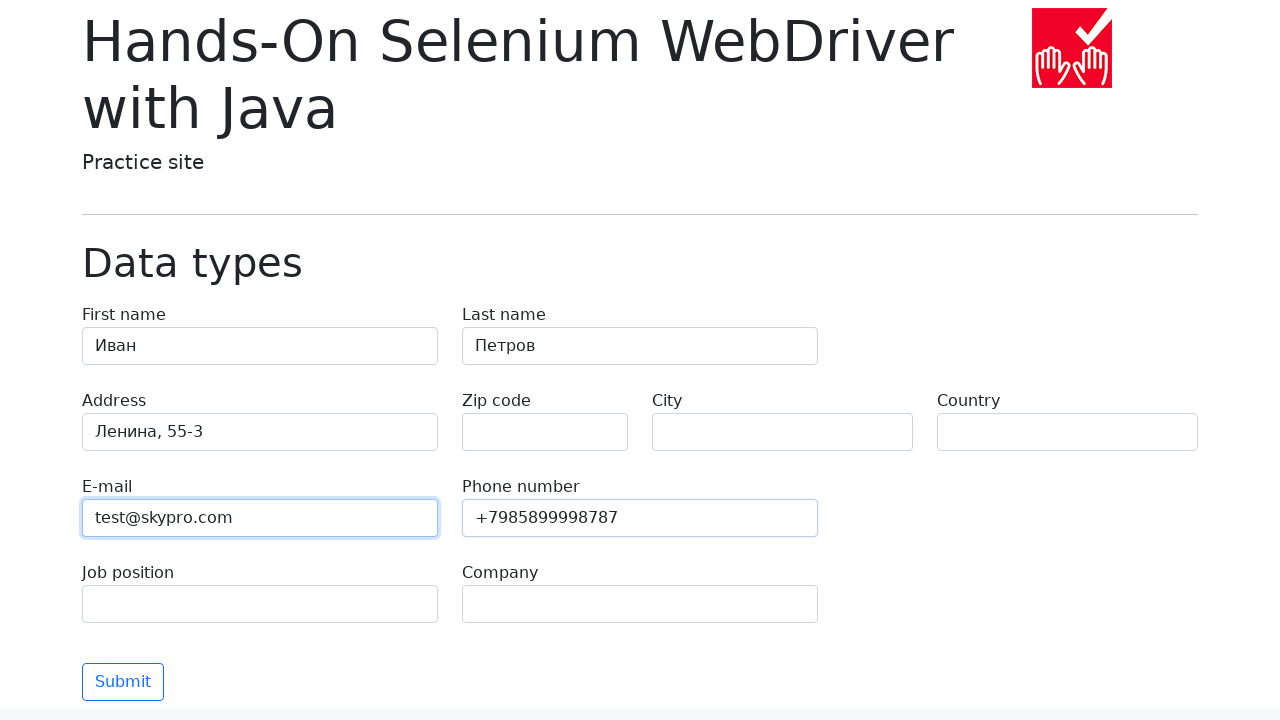

Filled city field with 'Москва' on input[name='city']
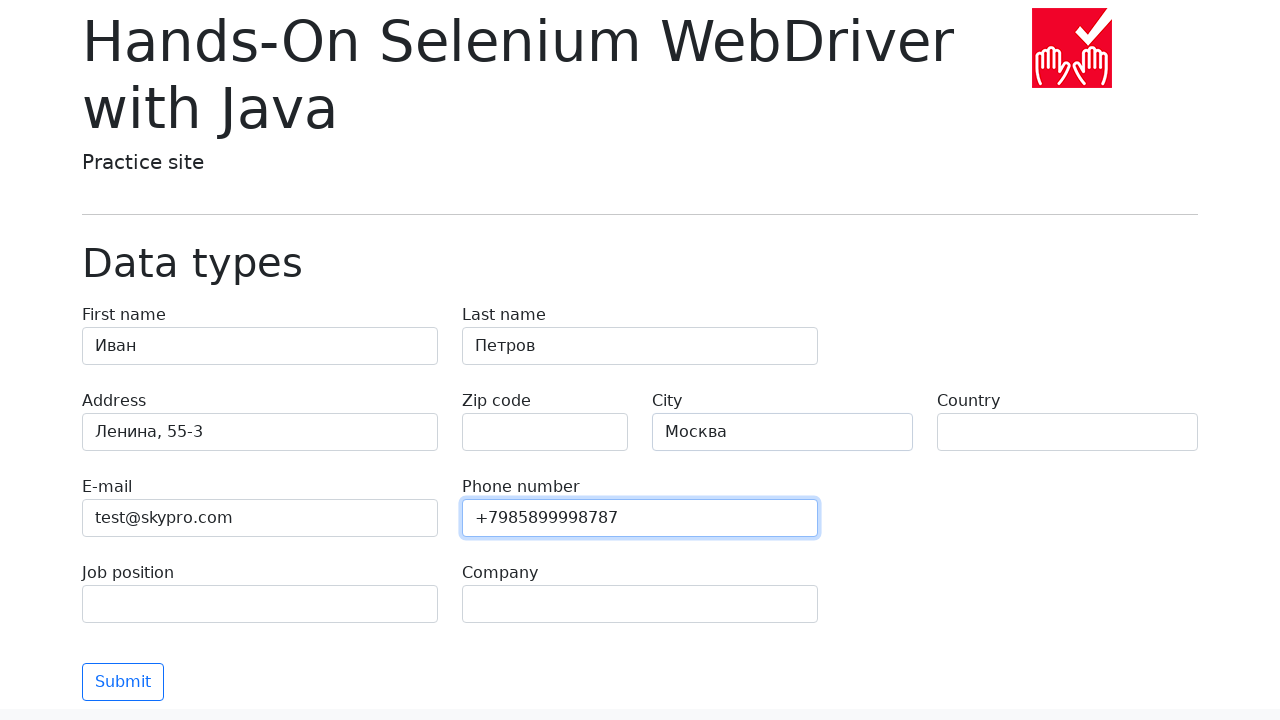

Filled country field with 'Россия' on input[name='country']
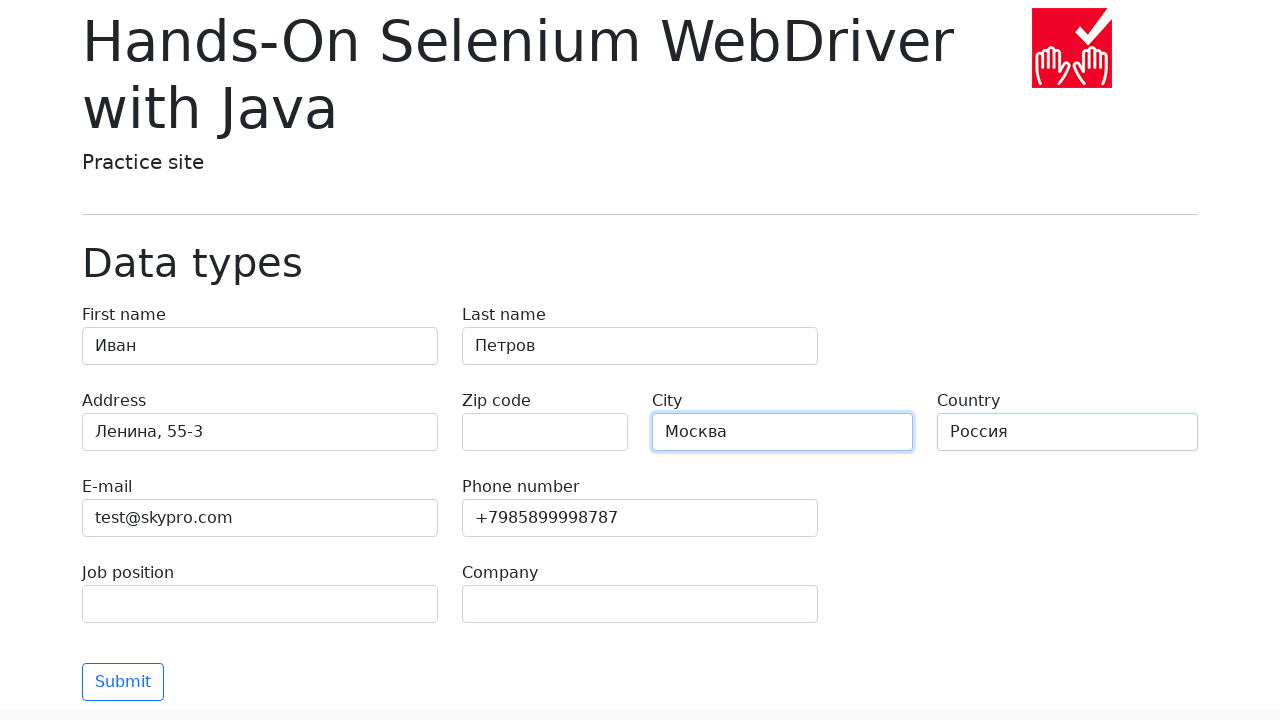

Filled job position field with 'QA' on input[name='job-position']
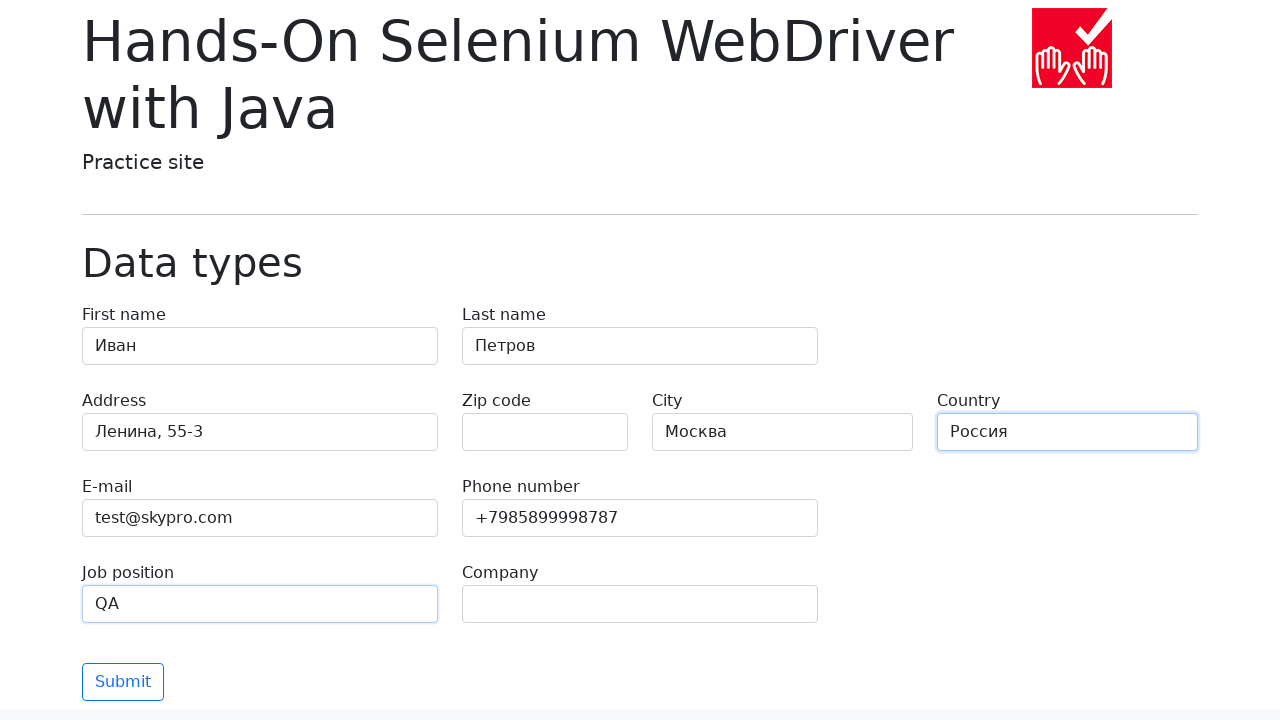

Filled company field with 'SkyPro' on input[name='company']
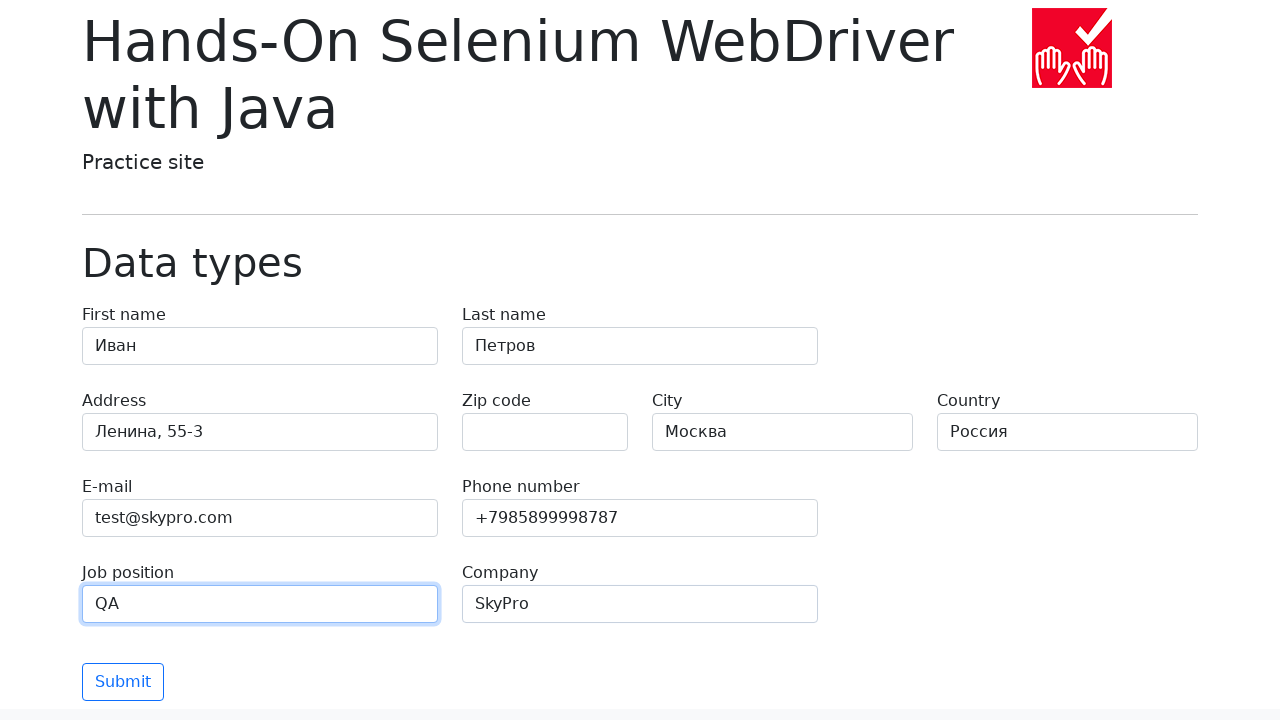

Clicked submit button to submit form with empty Zip code at (123, 682) on .btn.btn-outline-primary.mt-3
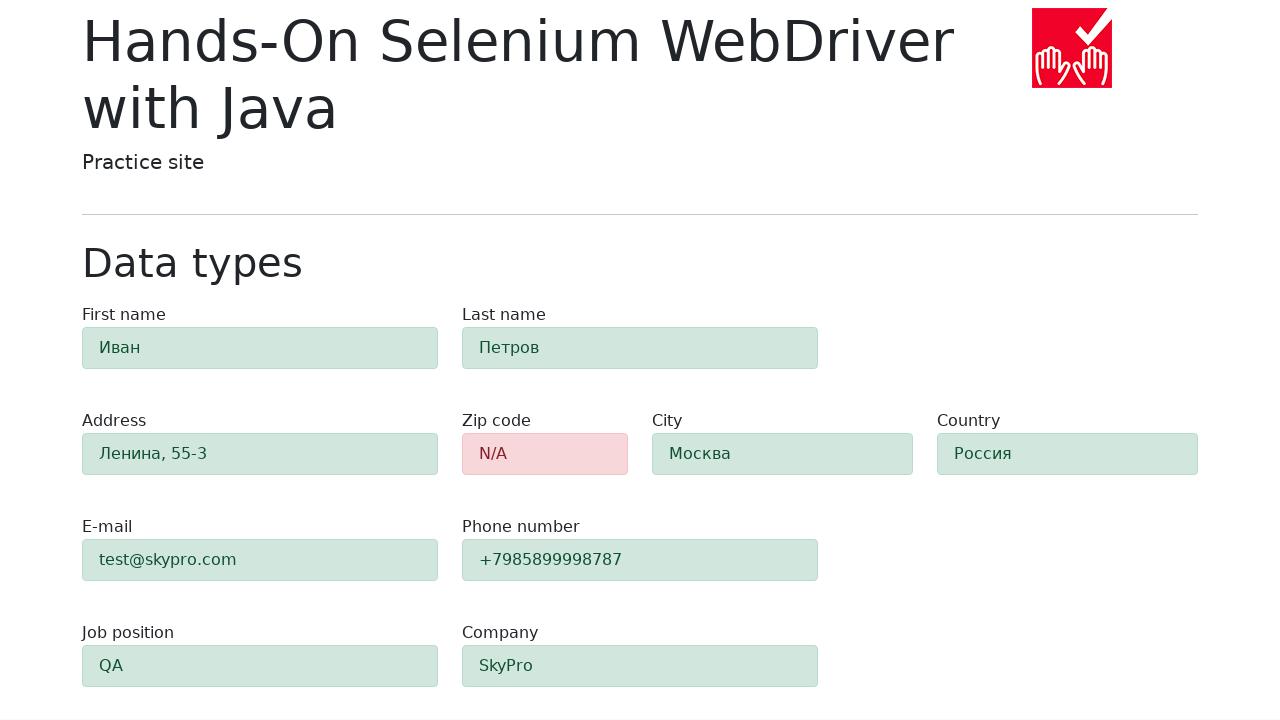

Validation results appeared on page
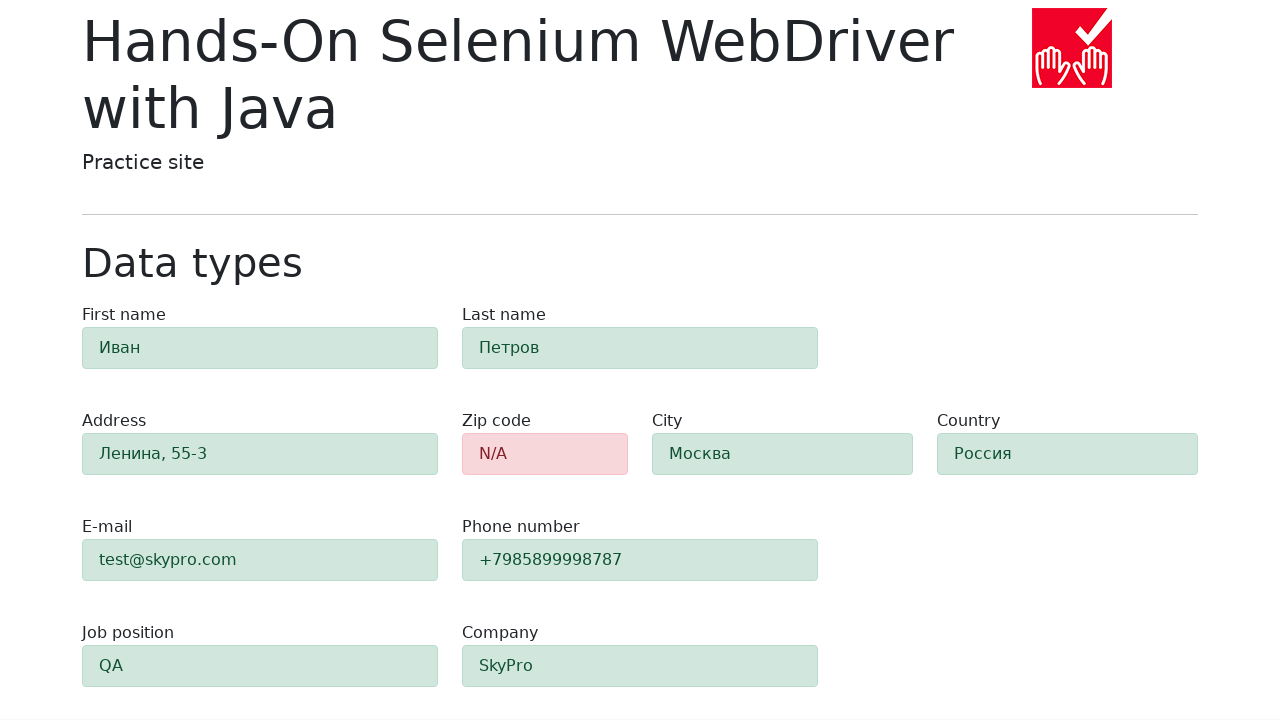

Verified Zip code field has alert-danger class indicating validation error
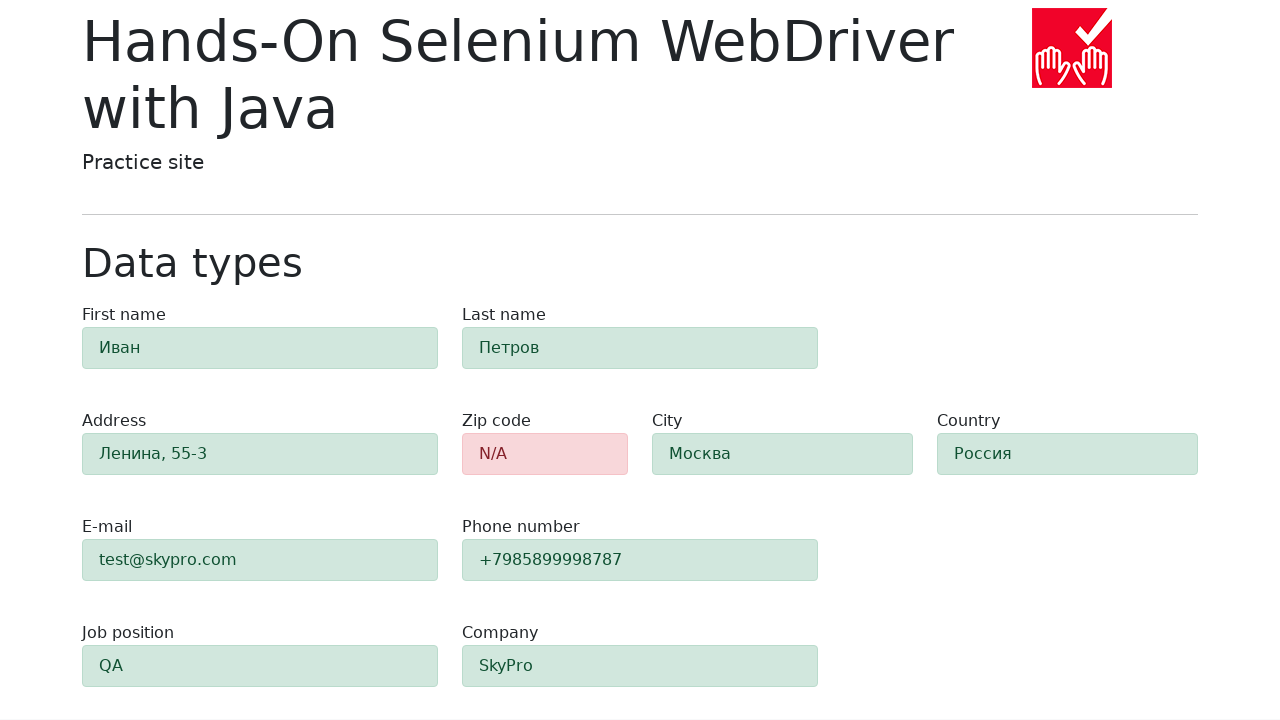

Verified field 'first-name' has alert-success class indicating valid input
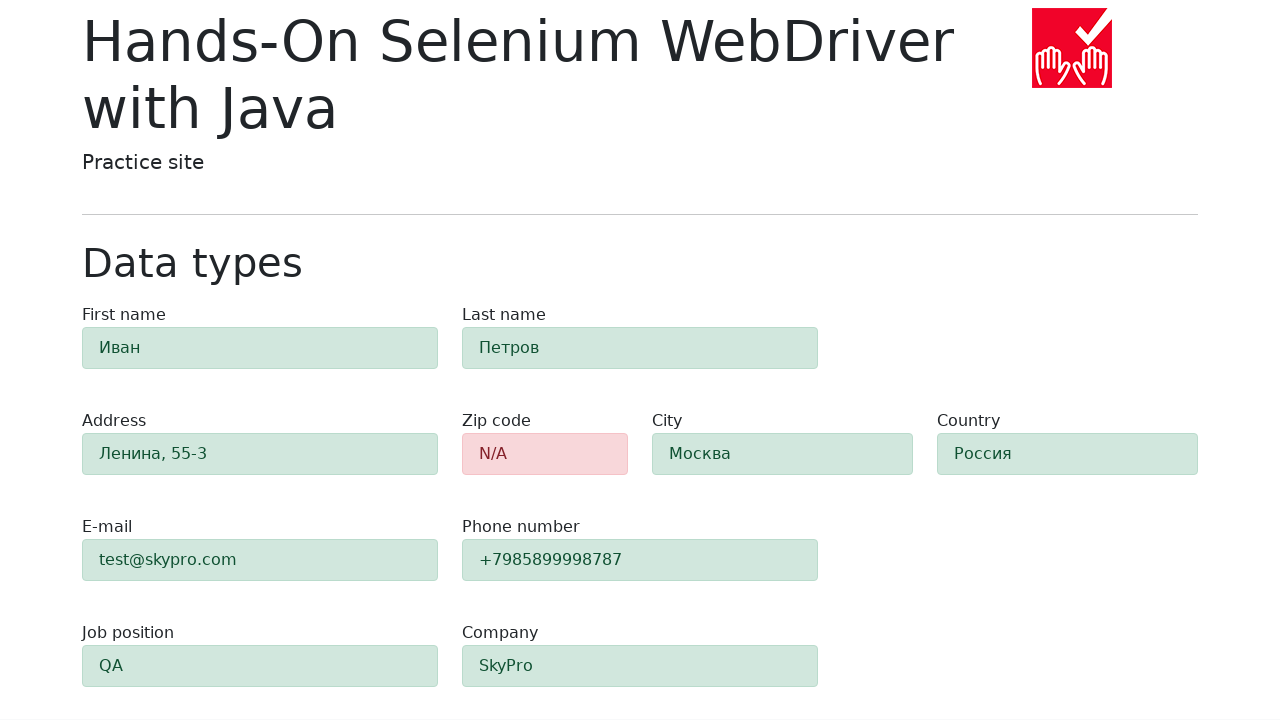

Verified field 'last-name' has alert-success class indicating valid input
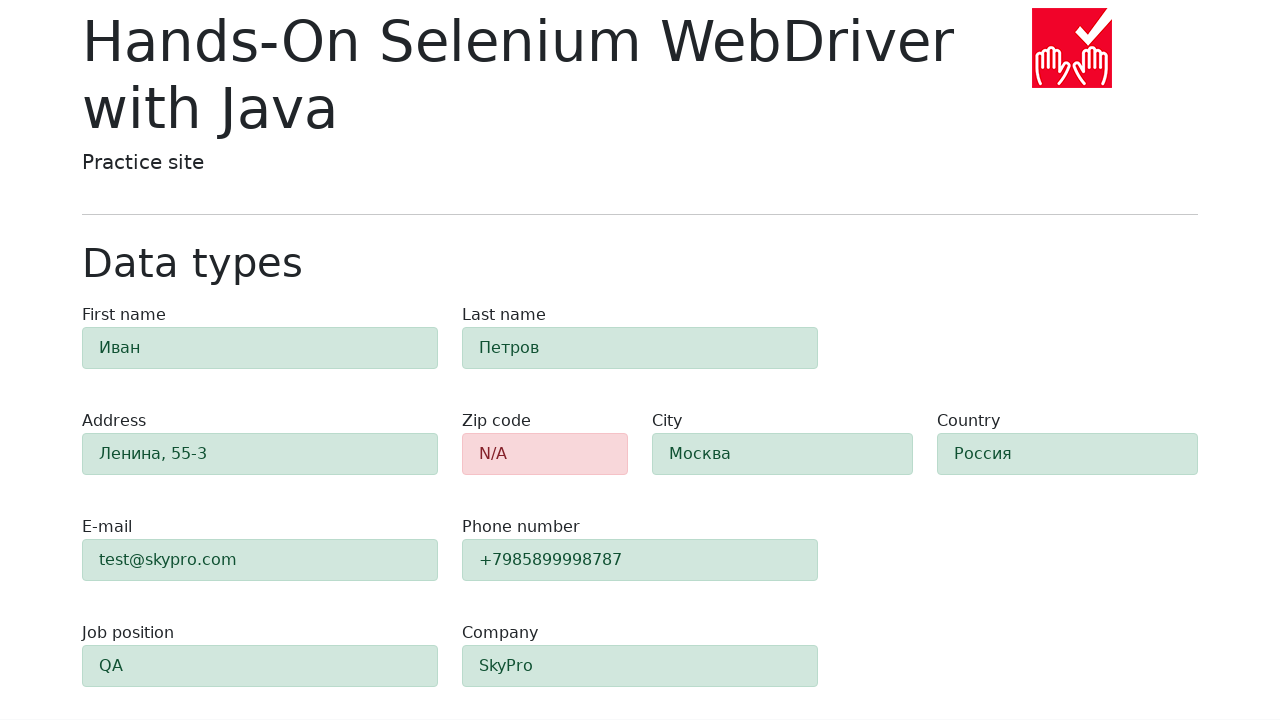

Verified field 'address' has alert-success class indicating valid input
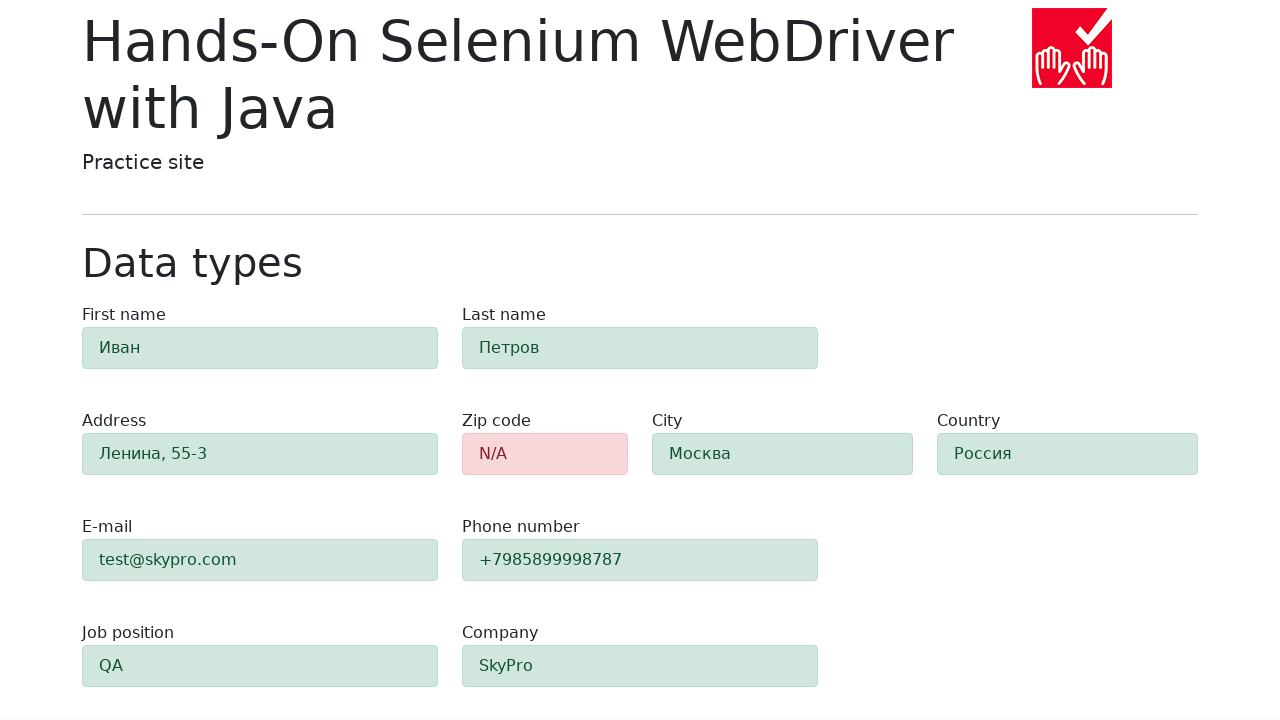

Verified field 'e-mail' has alert-success class indicating valid input
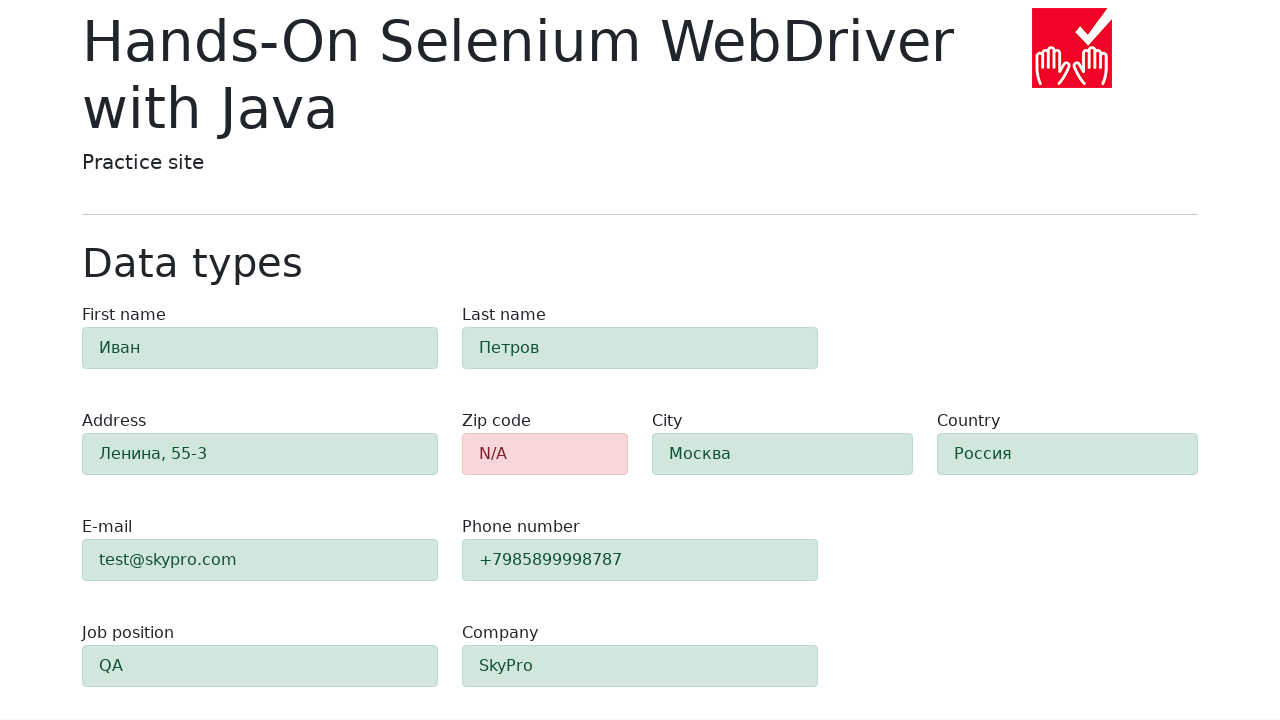

Verified field 'phone' has alert-success class indicating valid input
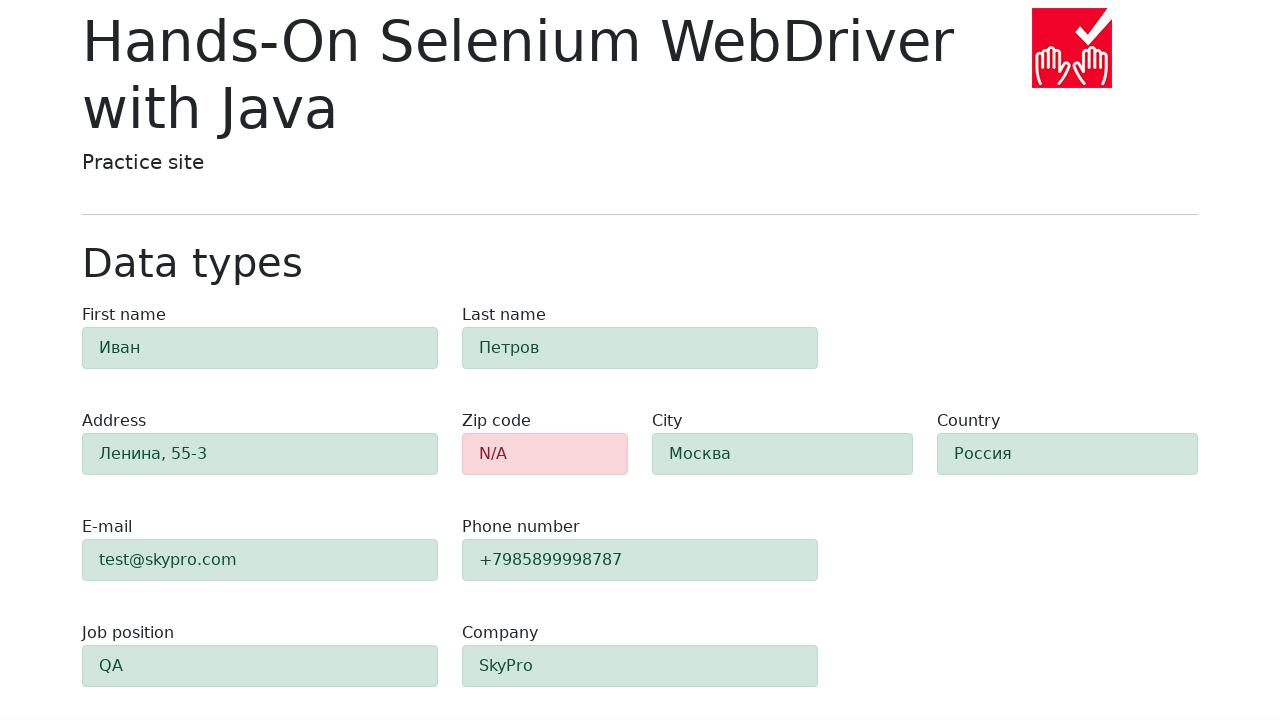

Verified field 'city' has alert-success class indicating valid input
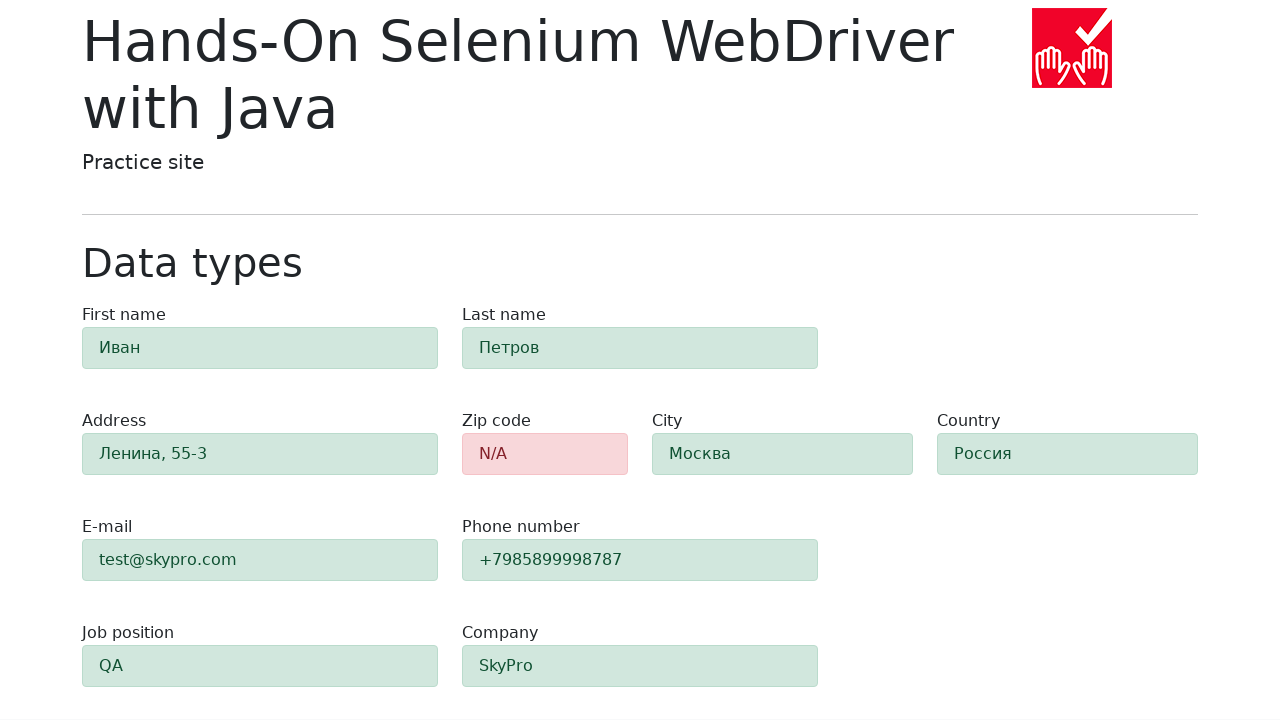

Verified field 'country' has alert-success class indicating valid input
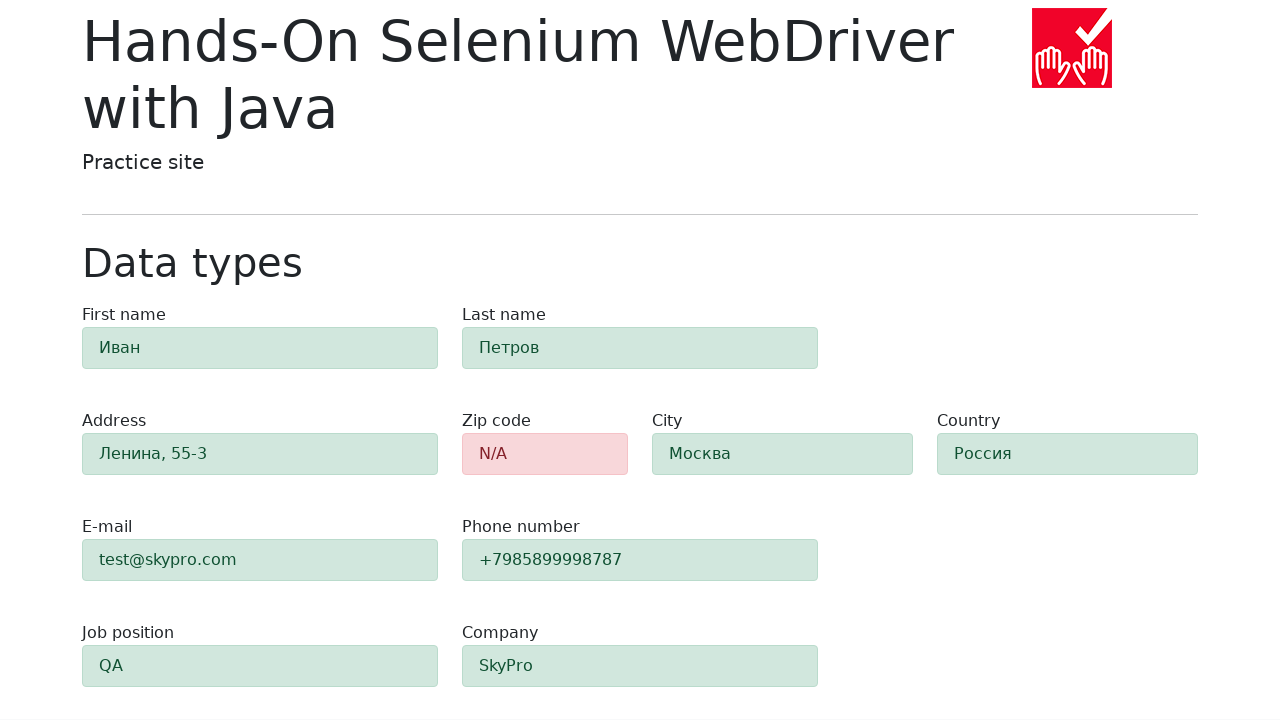

Verified field 'job-position' has alert-success class indicating valid input
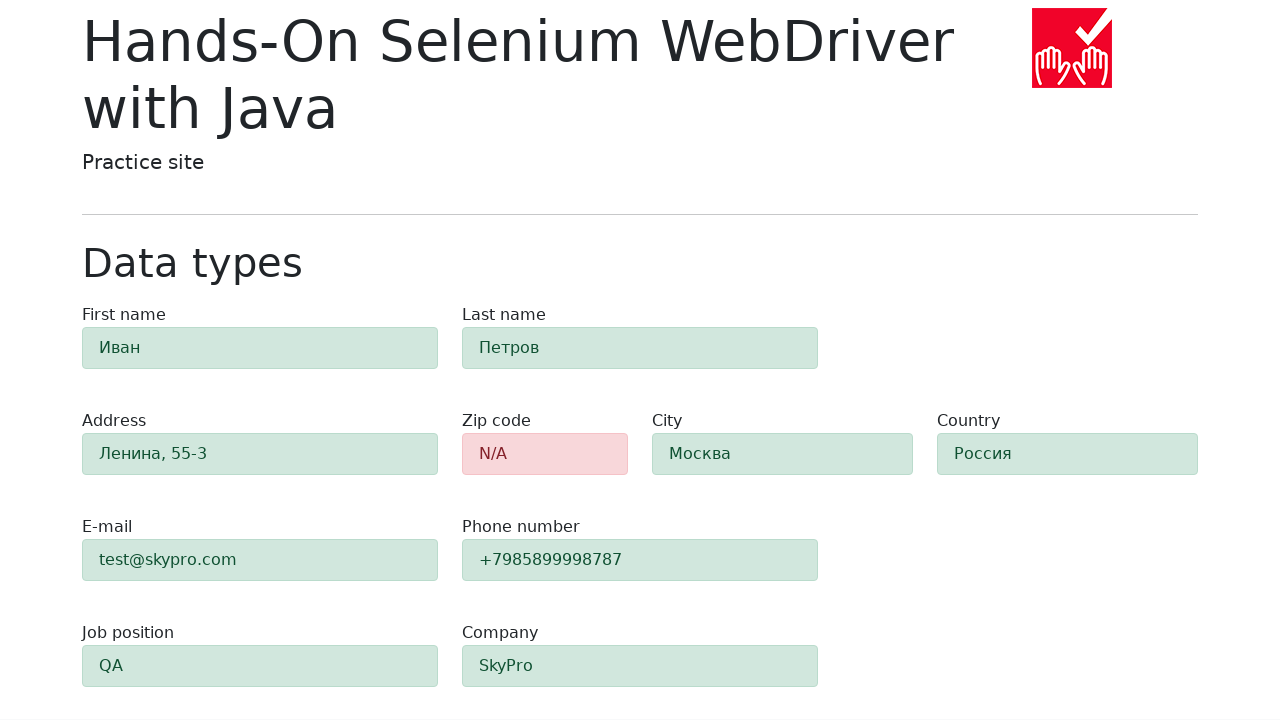

Verified field 'company' has alert-success class indicating valid input
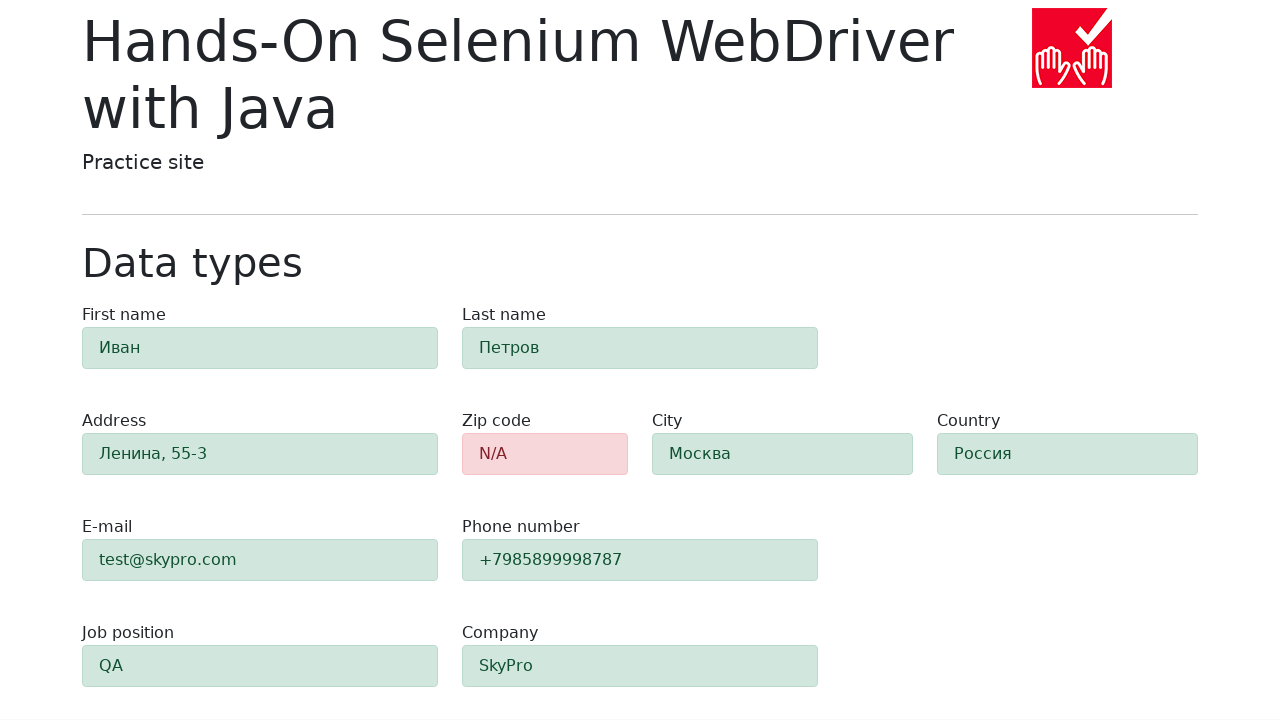

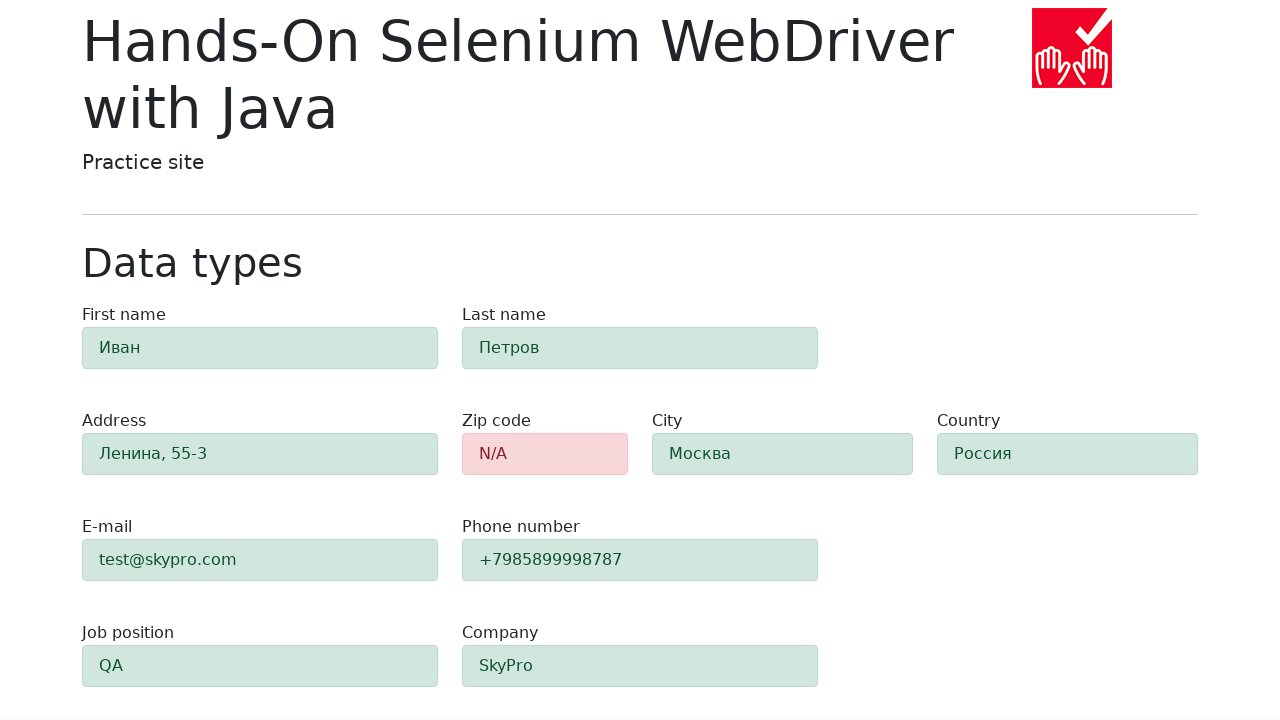